Tests horizontal slider by dragging the slider handle using mouse actions

Starting URL: https://practice.expandtesting.com/horizontal-slider

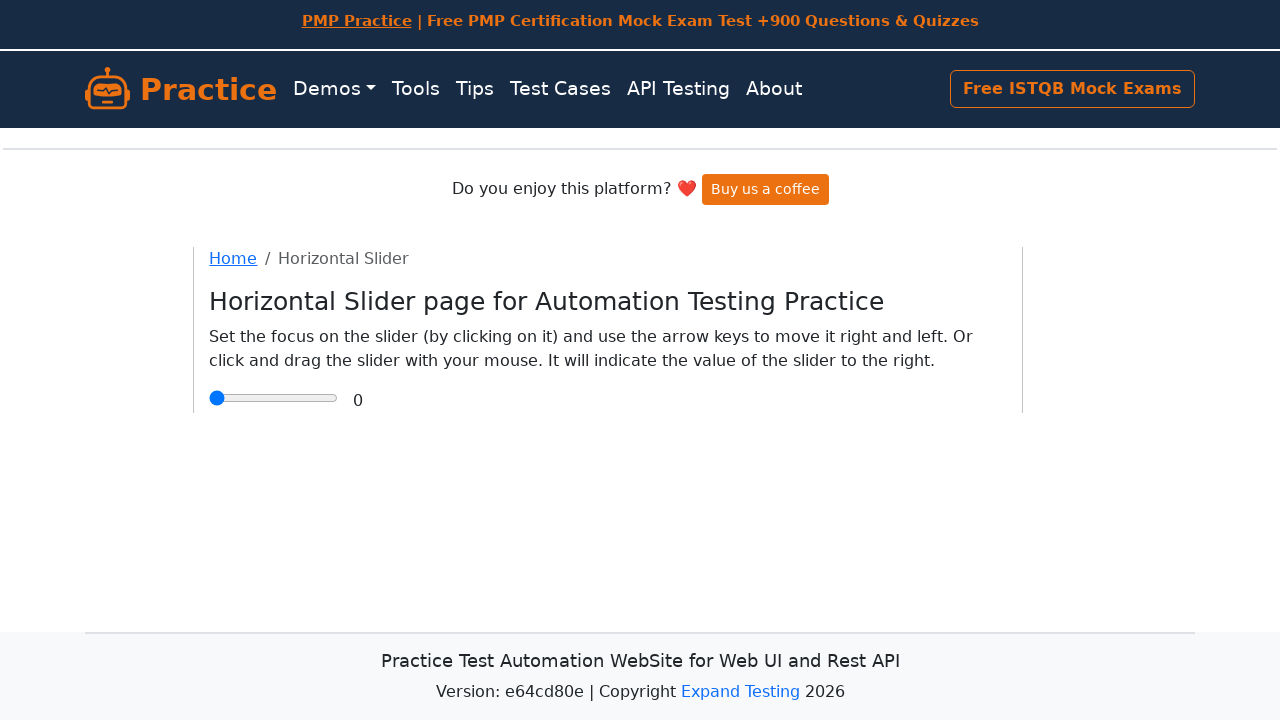

Located horizontal slider handle element
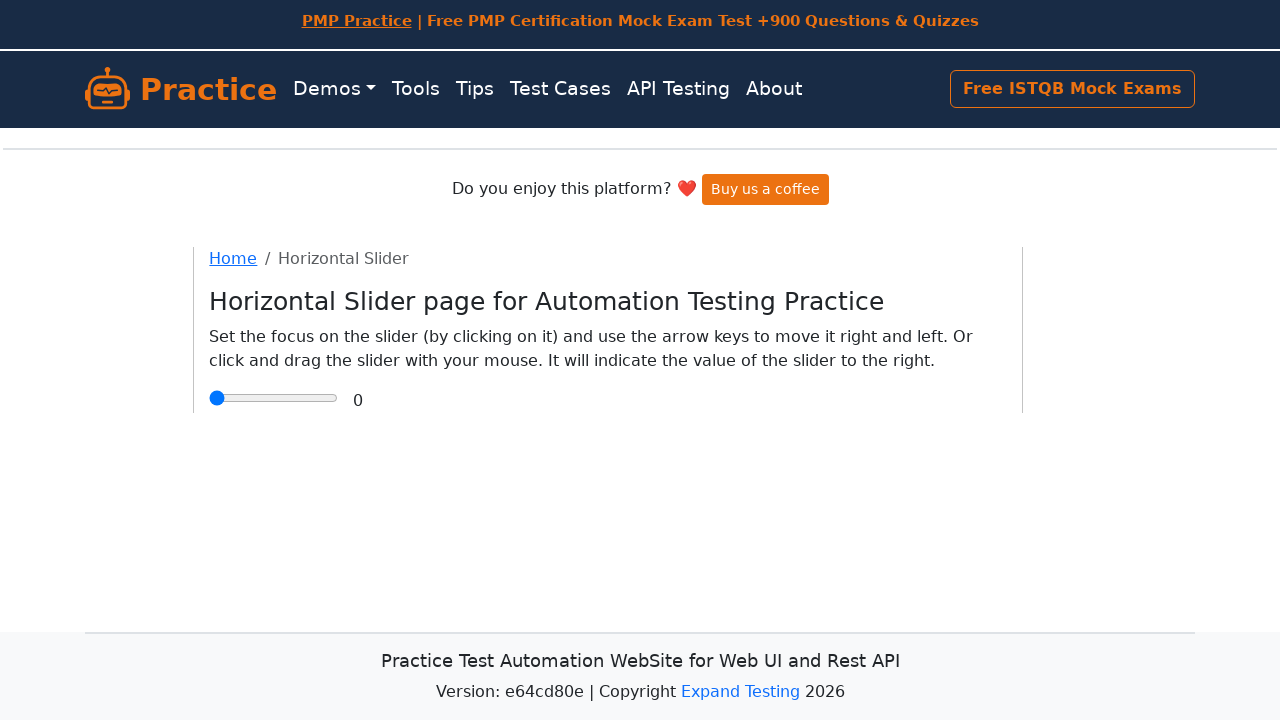

Retrieved slider handle bounding box coordinates
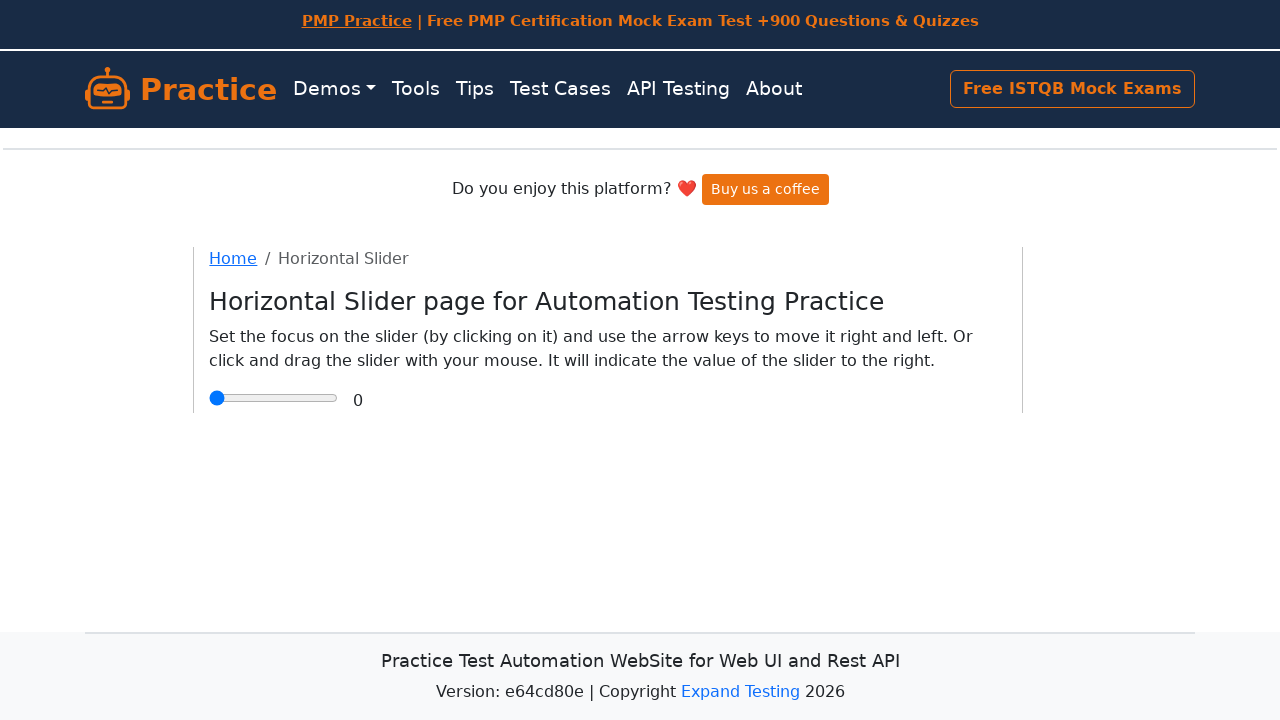

Calculated slider handle center coordinates
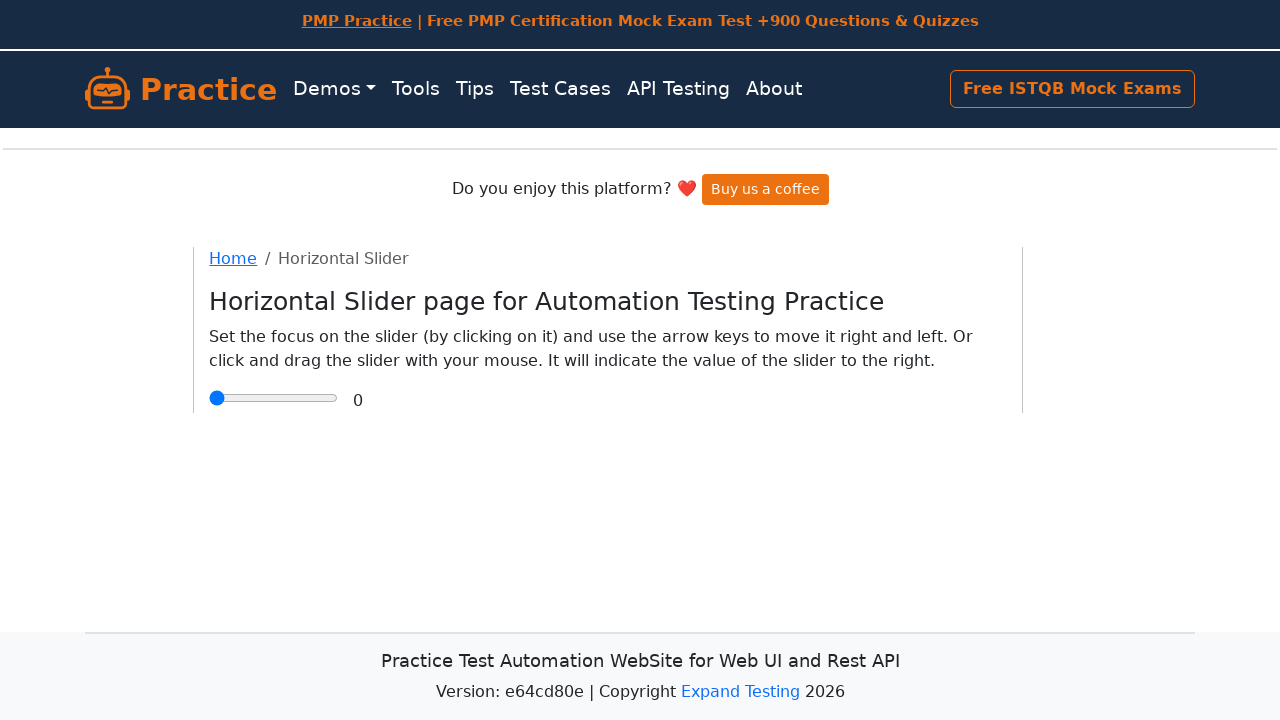

Moved mouse to slider handle center position at (274, 398)
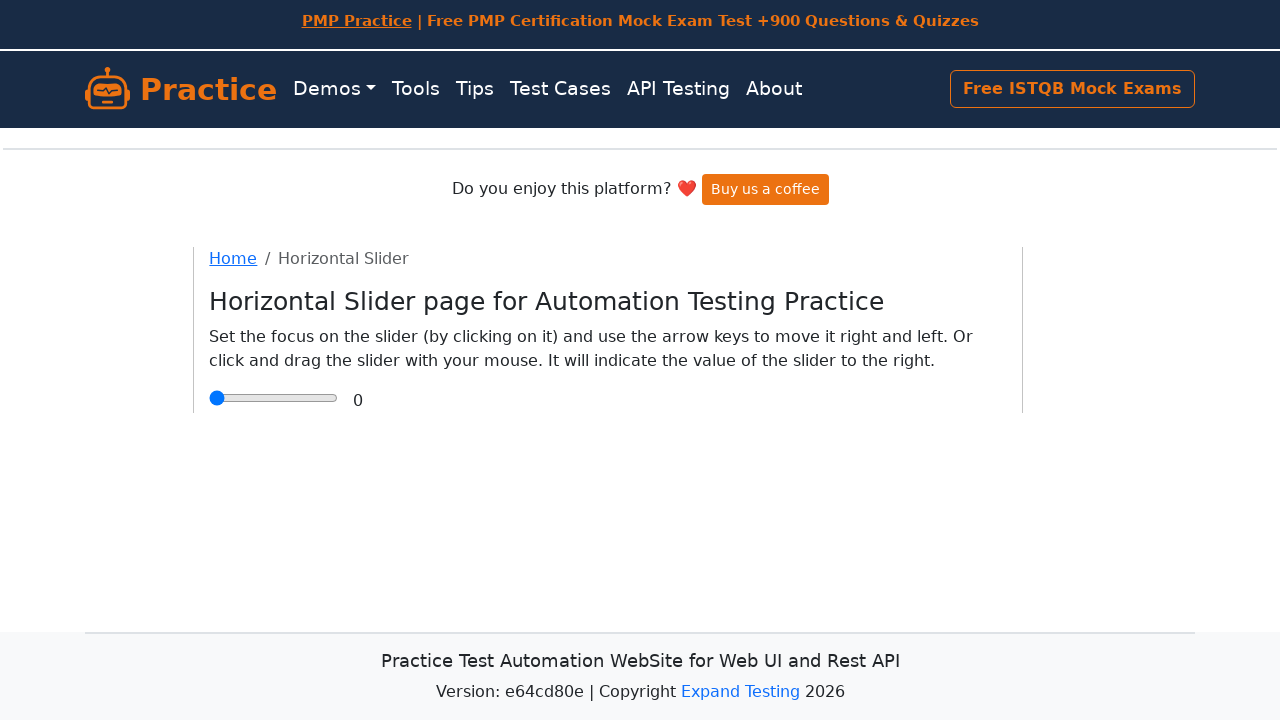

Pressed mouse button down on slider handle at (274, 398)
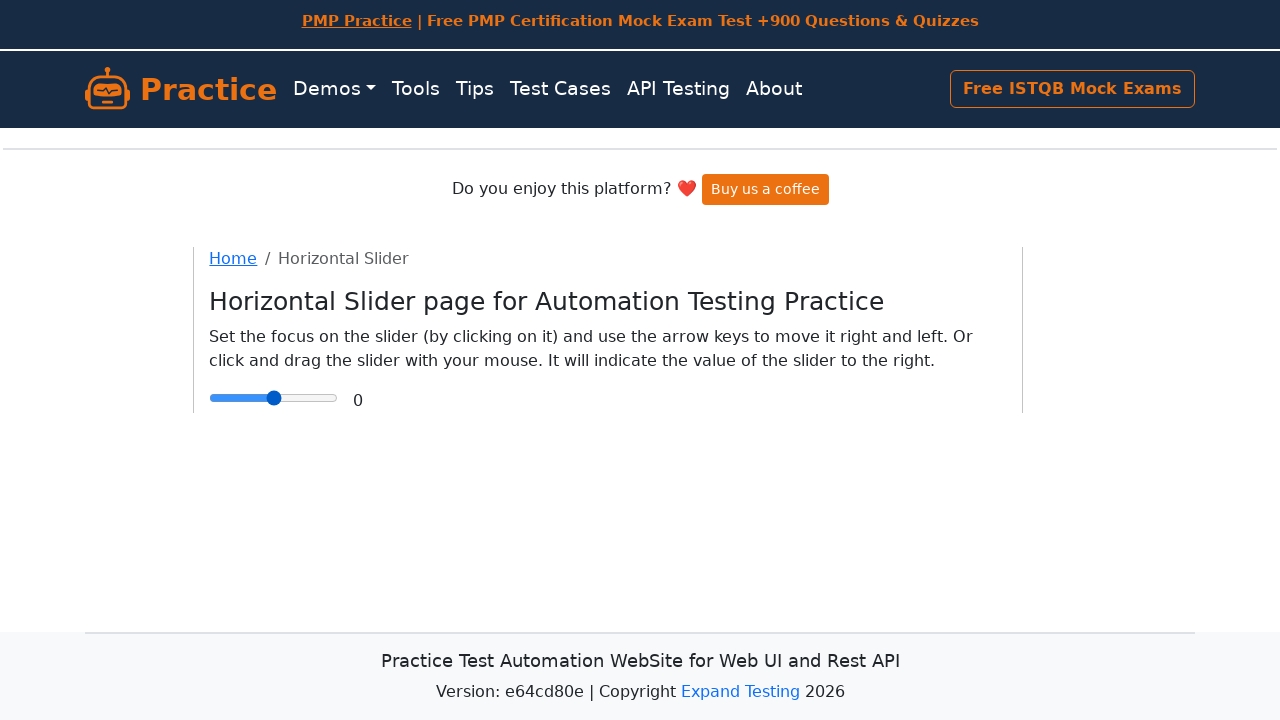

Dragged slider handle 30 pixels to the right at (304, 398)
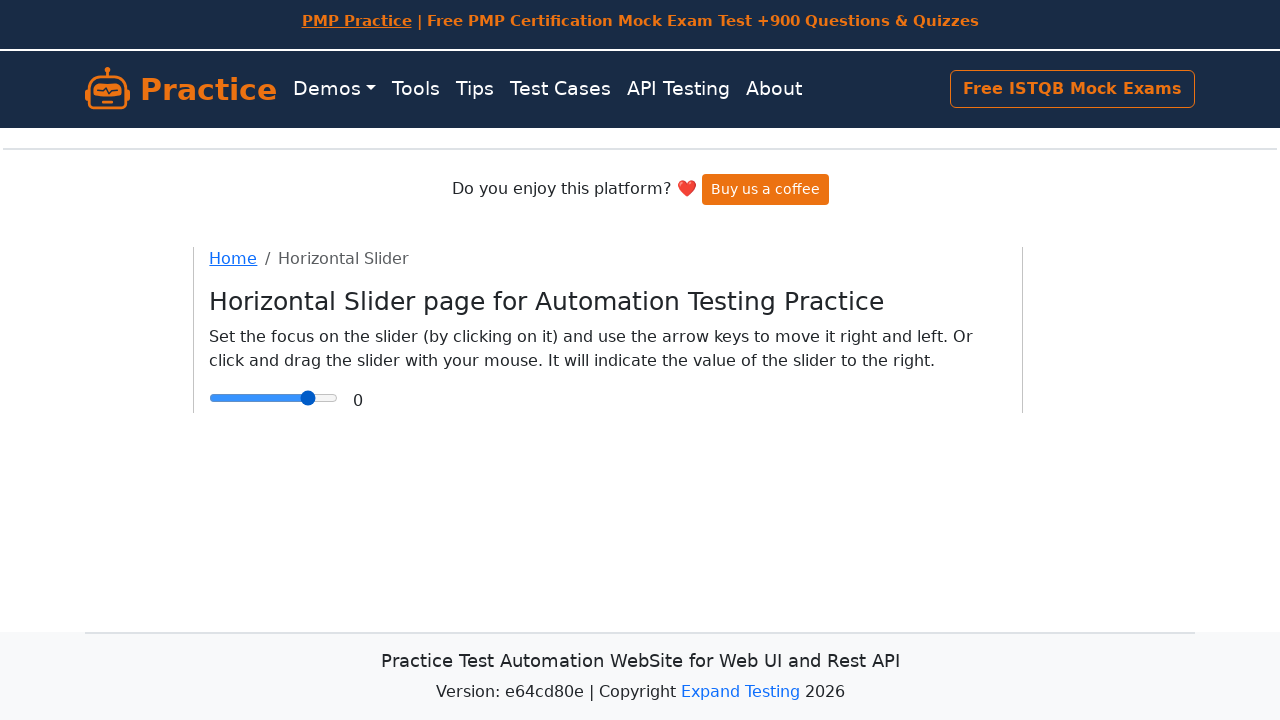

Released mouse button to complete slider drag at (304, 398)
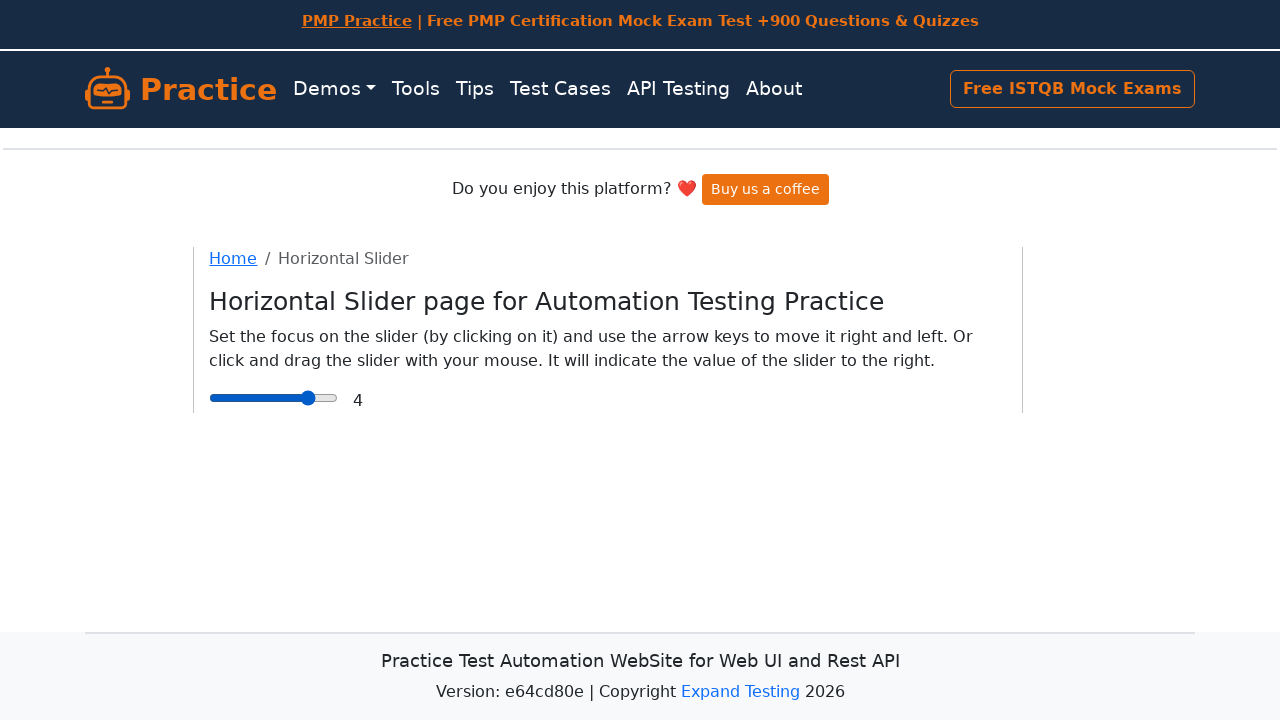

Waited for slider value element to be available
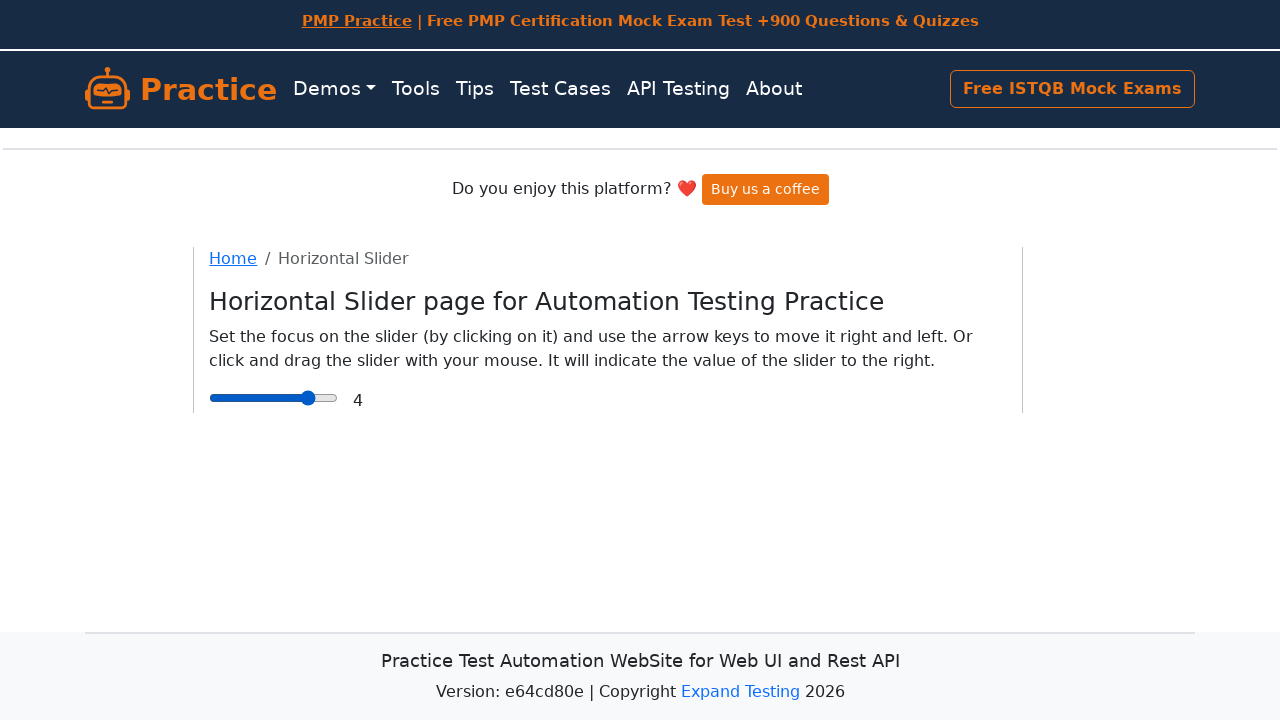

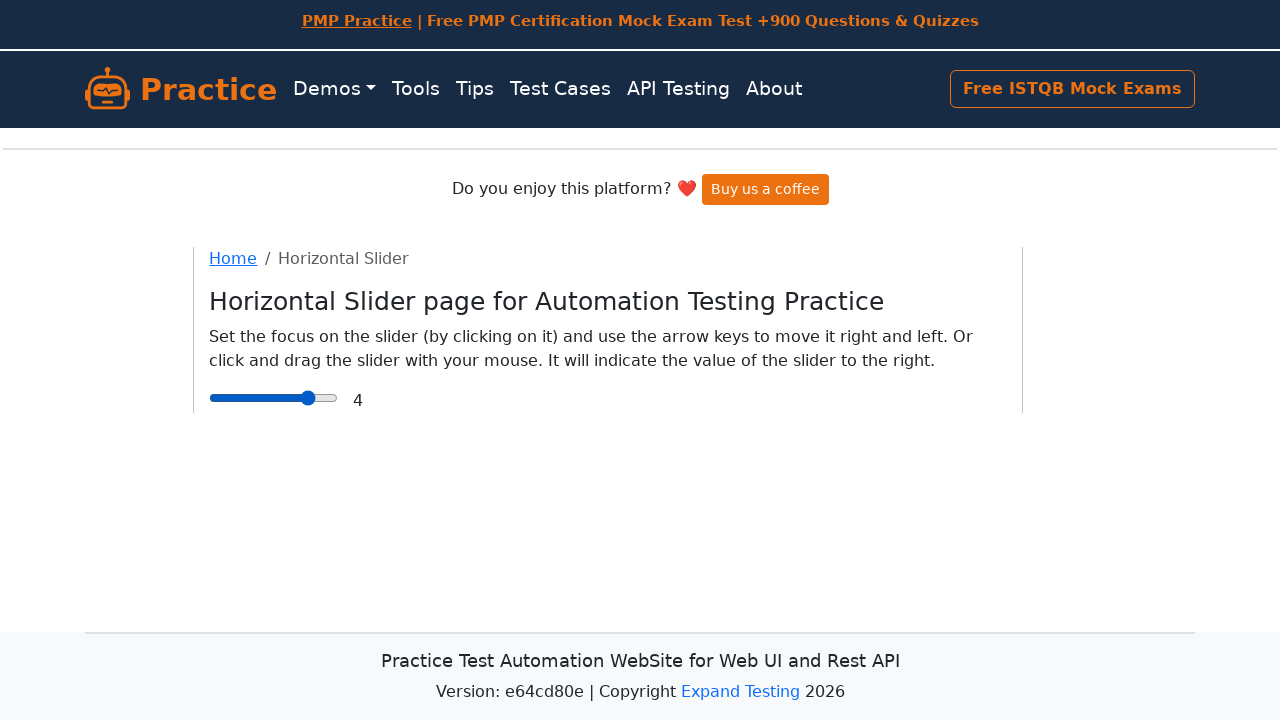